Tests checking a checkbox element and verifying its checked state

Starting URL: http://the-internet.herokuapp.com/checkboxes

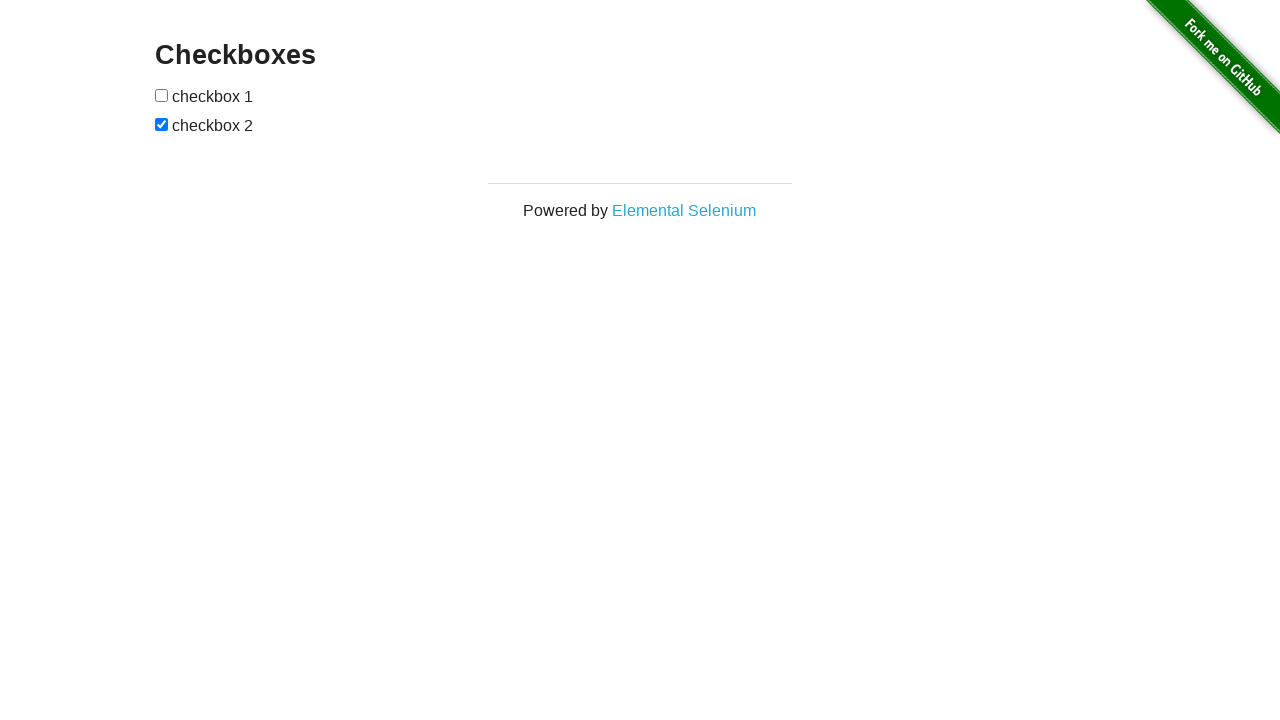

Located the first checkbox element
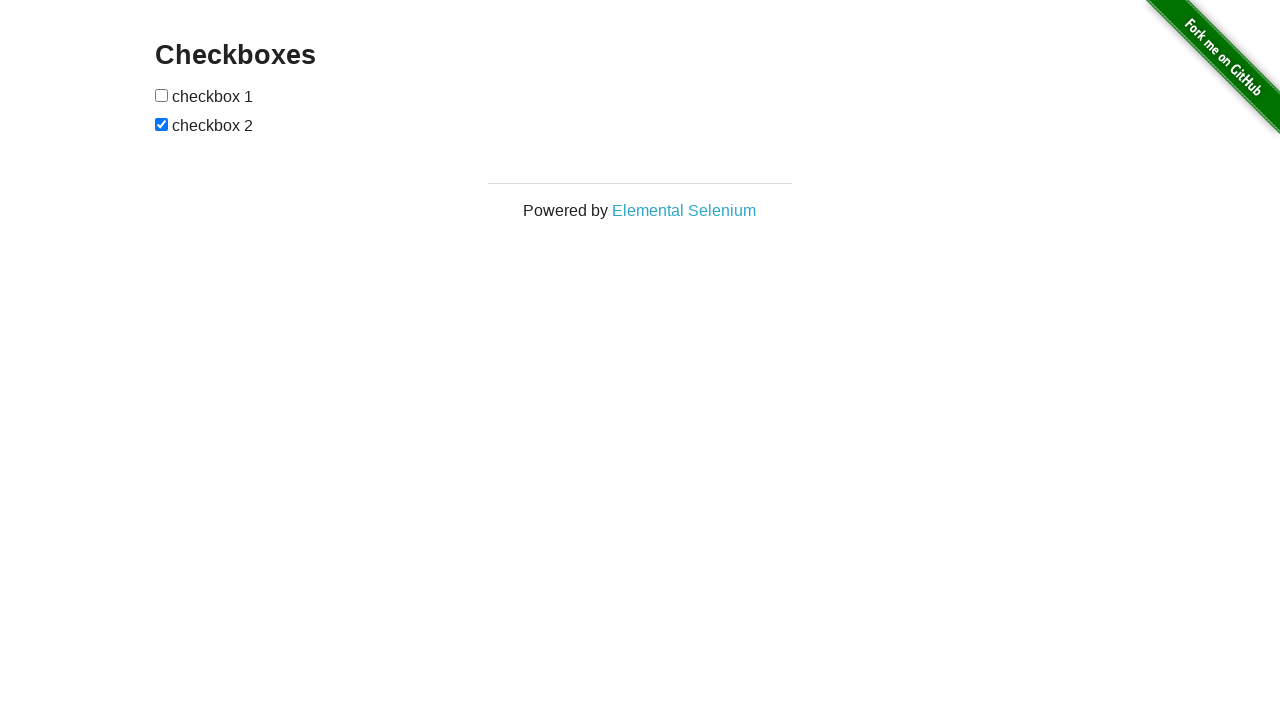

Verified the checkbox is unchecked
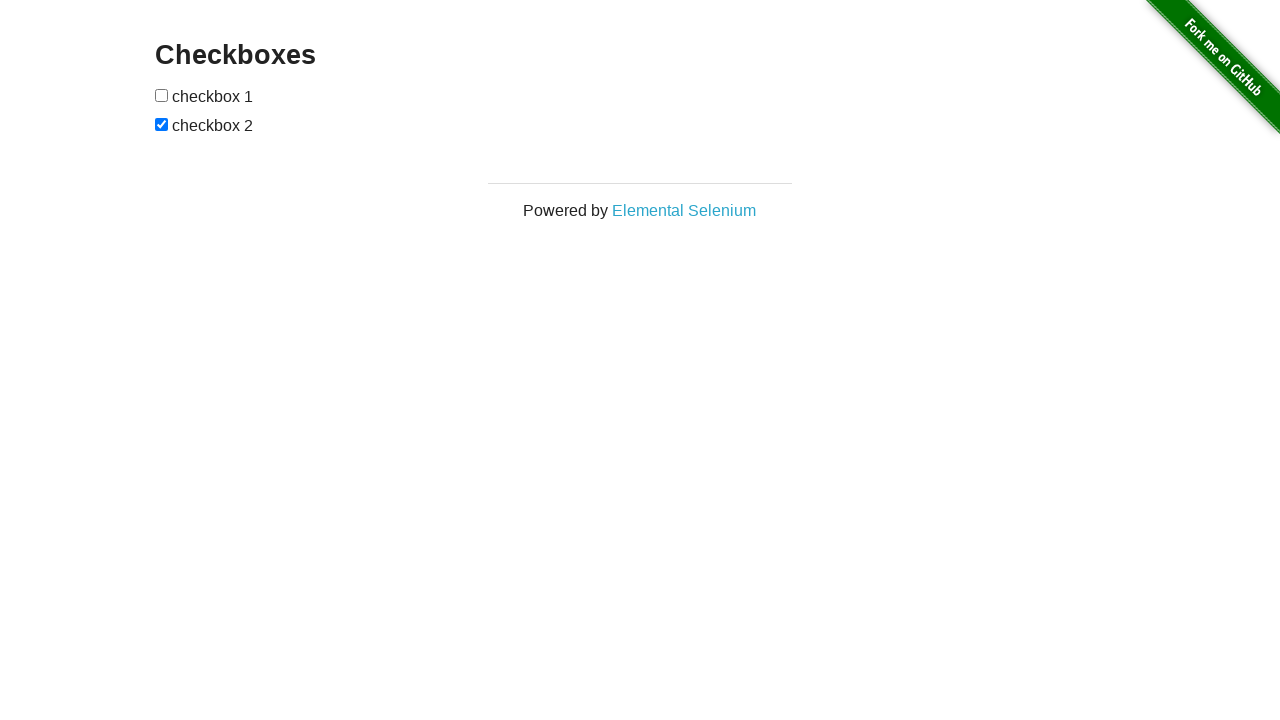

Checked the checkbox at (162, 95) on [type='checkbox'] >> nth=0
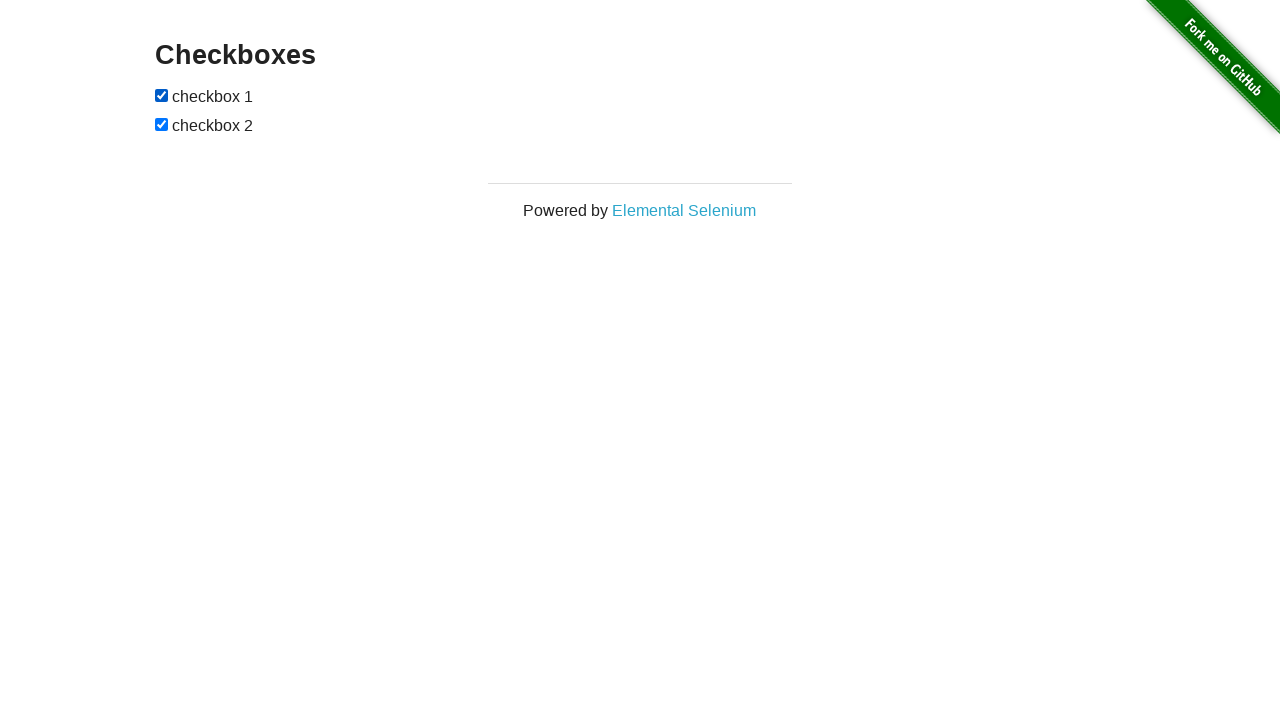

Verified the checkbox is now checked
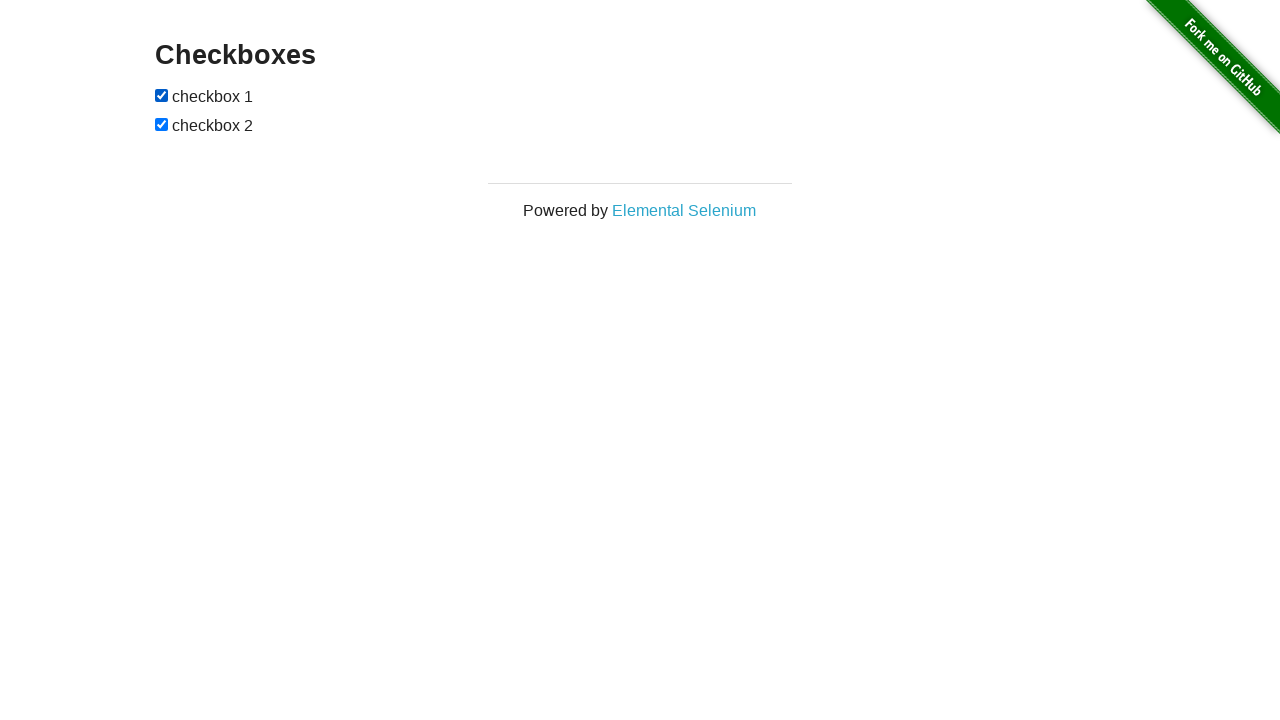

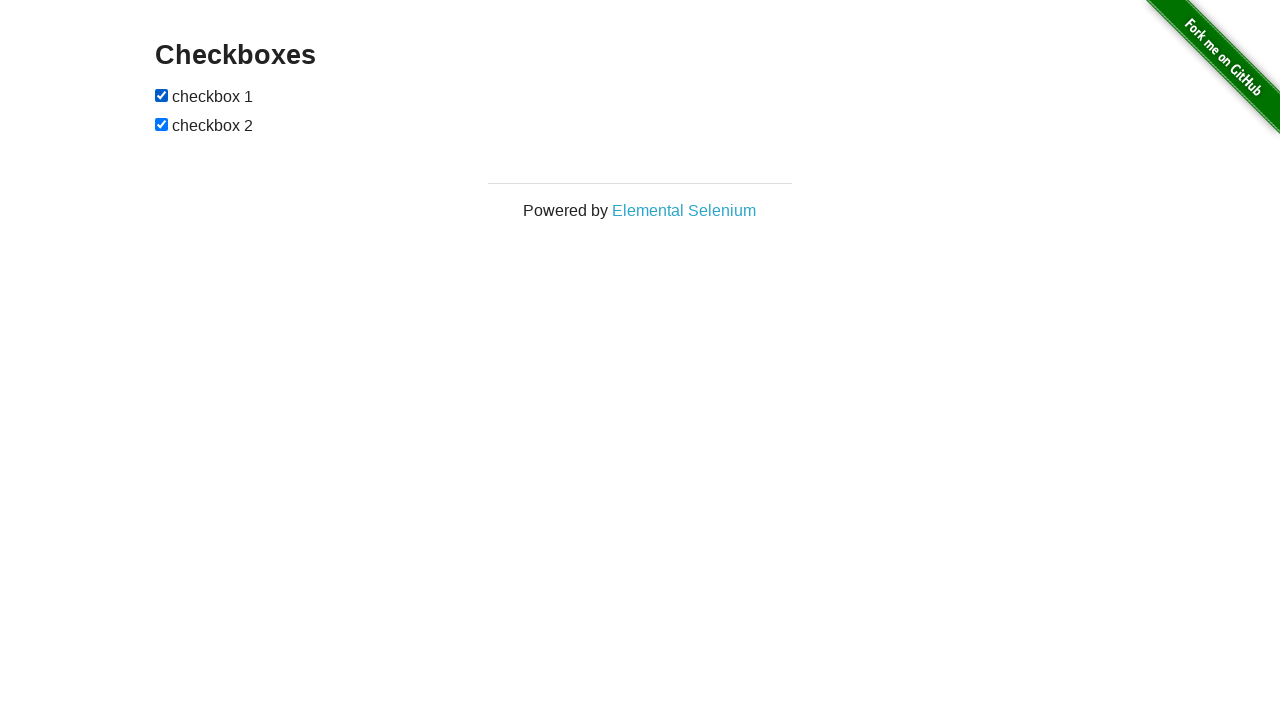